Tests button enablement state based on checkbox selection and verifies the button's background color changes

Starting URL: https://egov.danang.gov.vn/reg

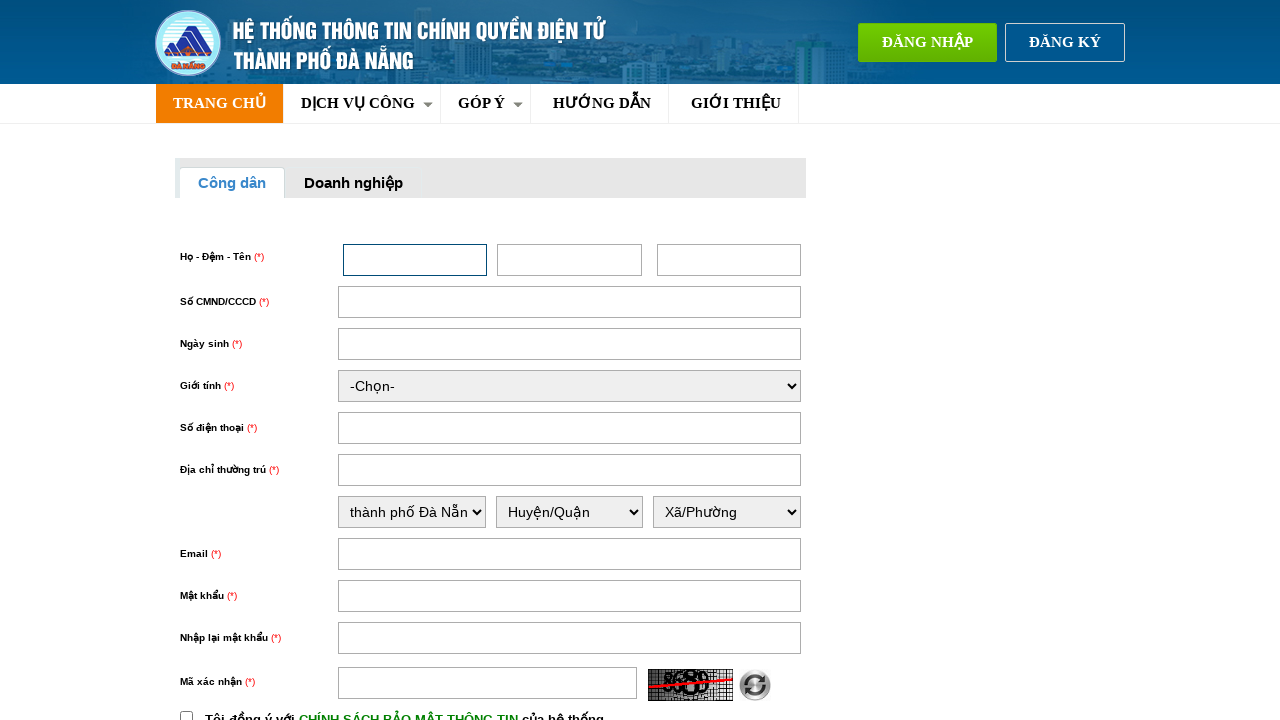

Located the register button element
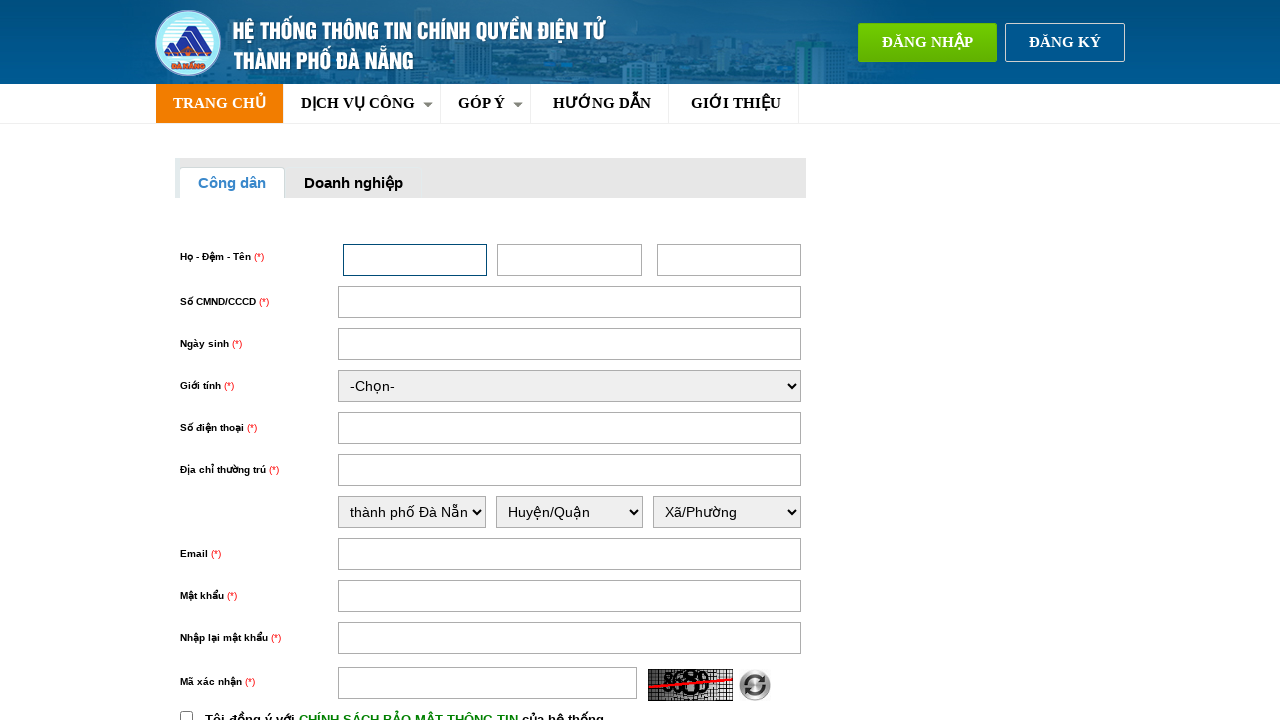

Verified register button is initially disabled
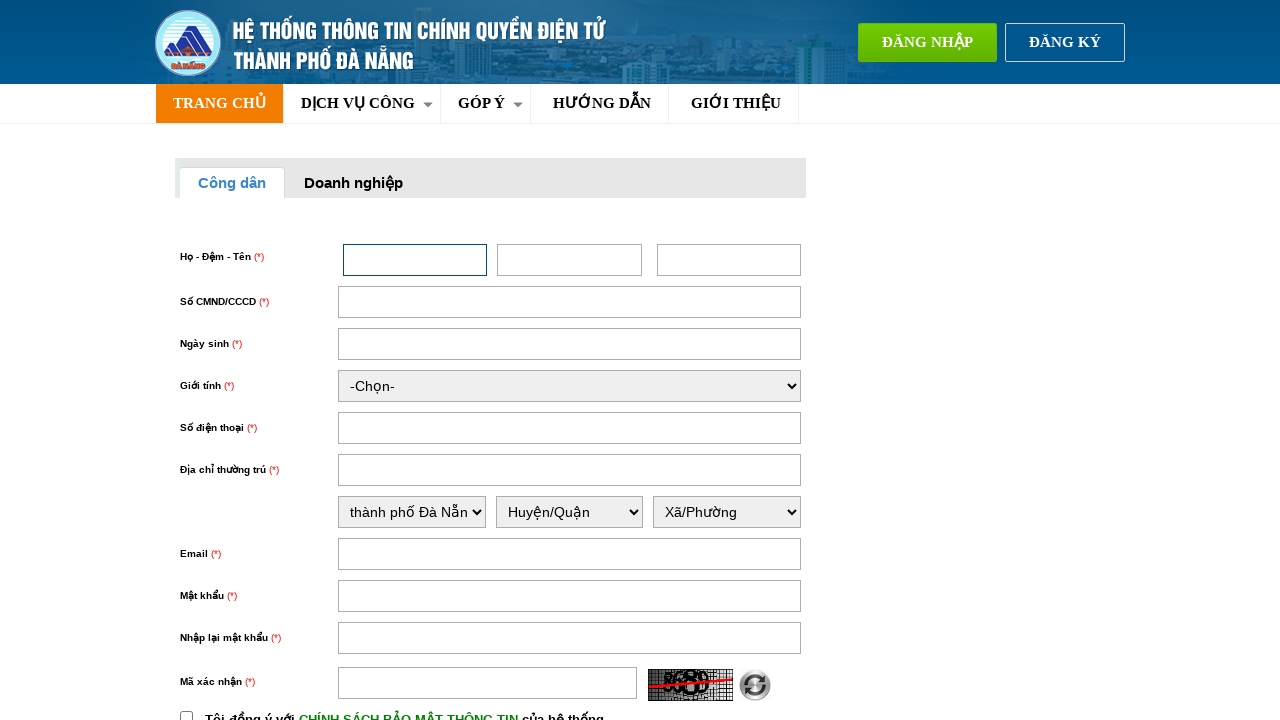

Clicked the policy checkbox (chinhSach) at (186, 714) on input#chinhSach
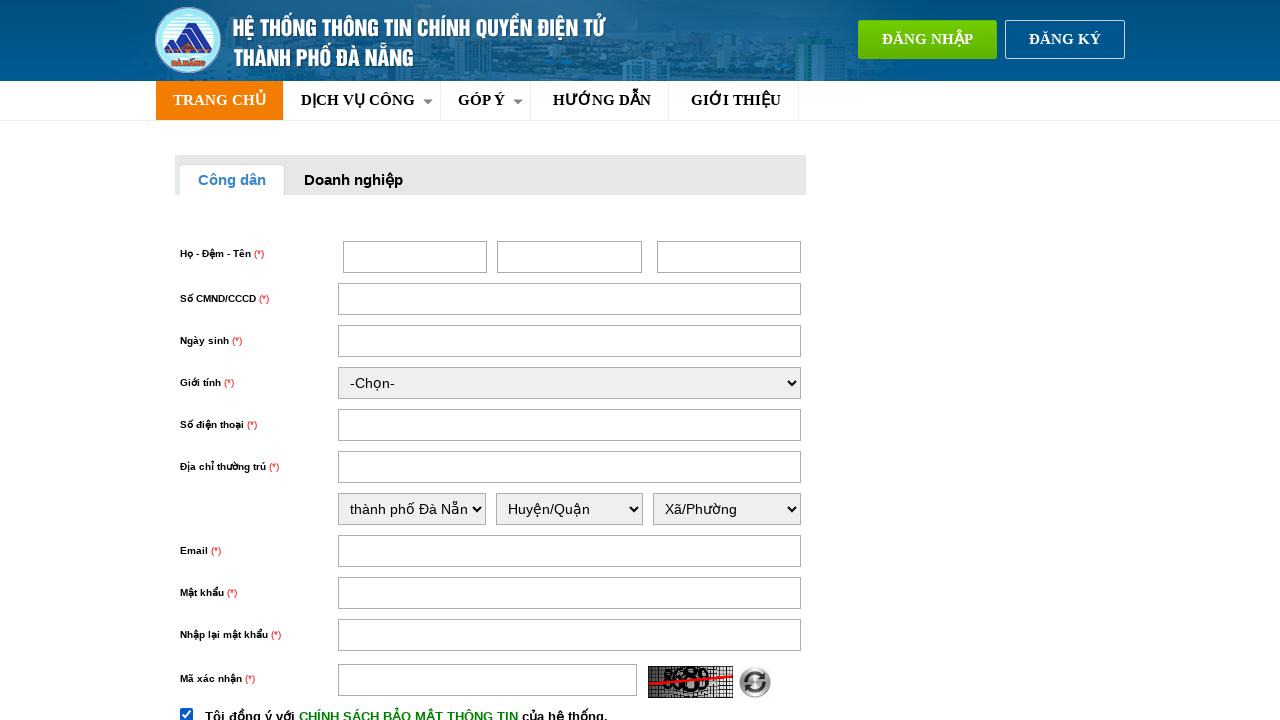

Verified register button is now enabled after checkbox selection
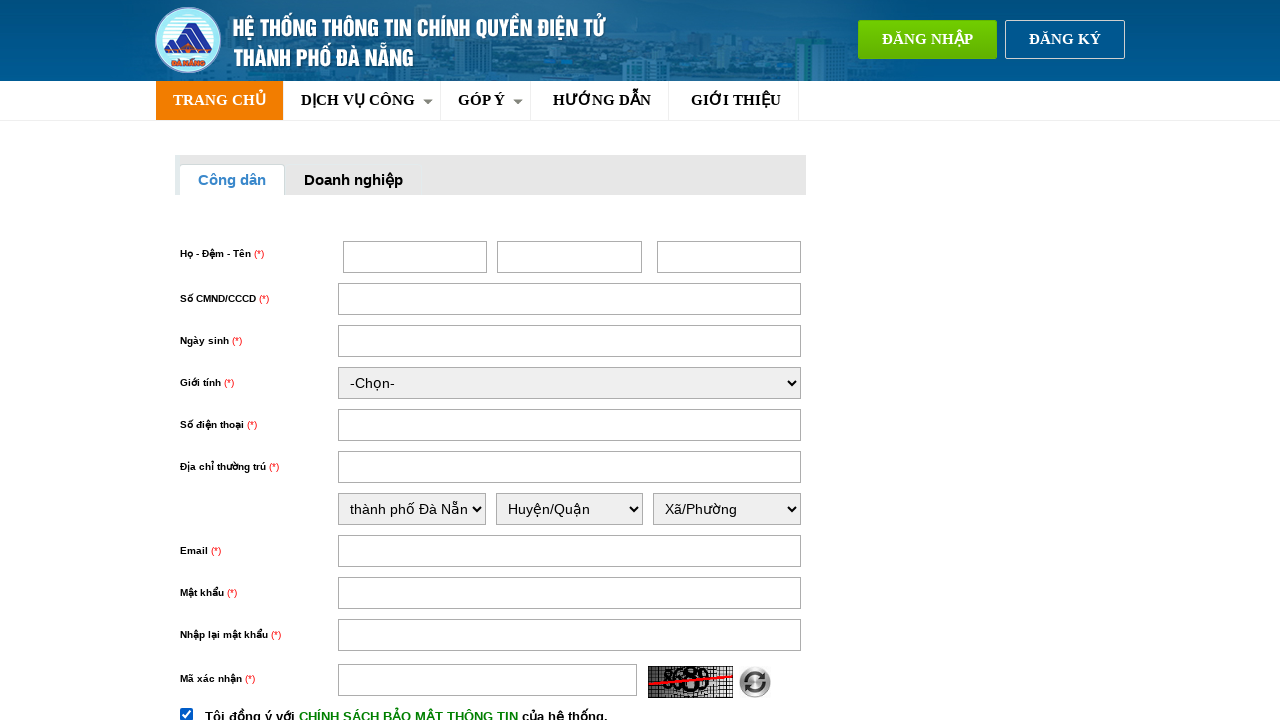

Extracted button background color: rgb(239, 90, 0)
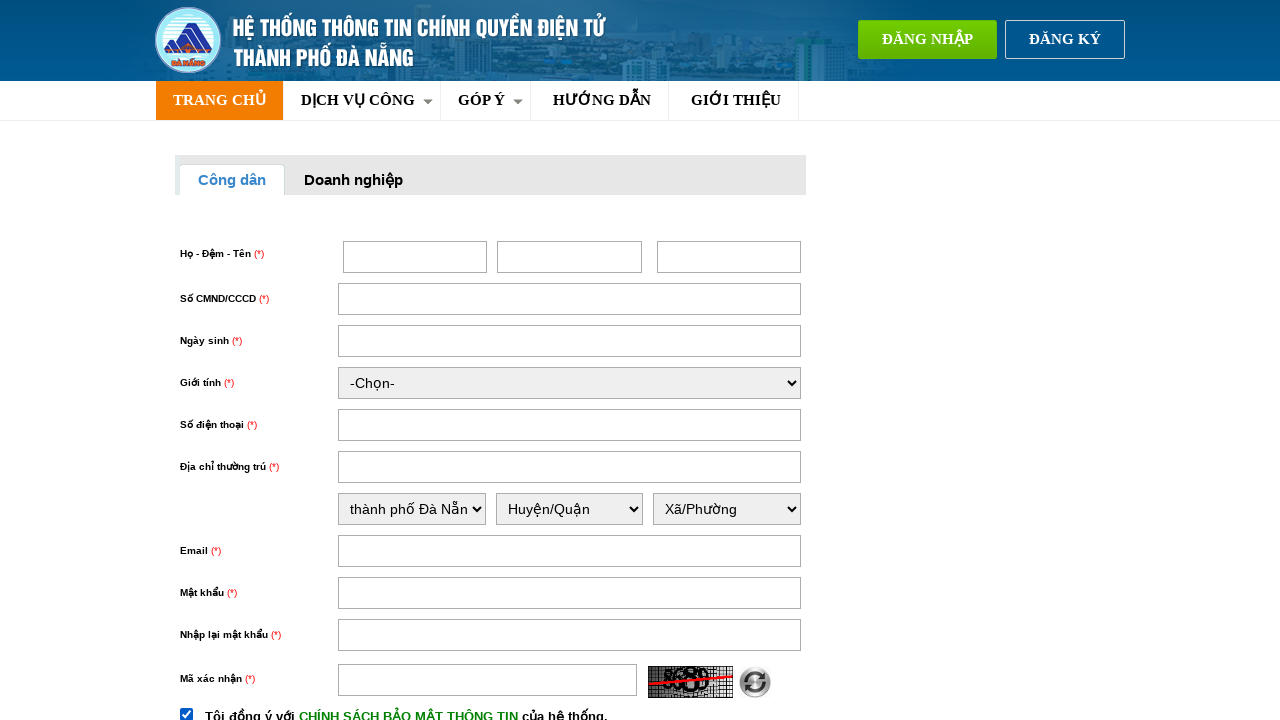

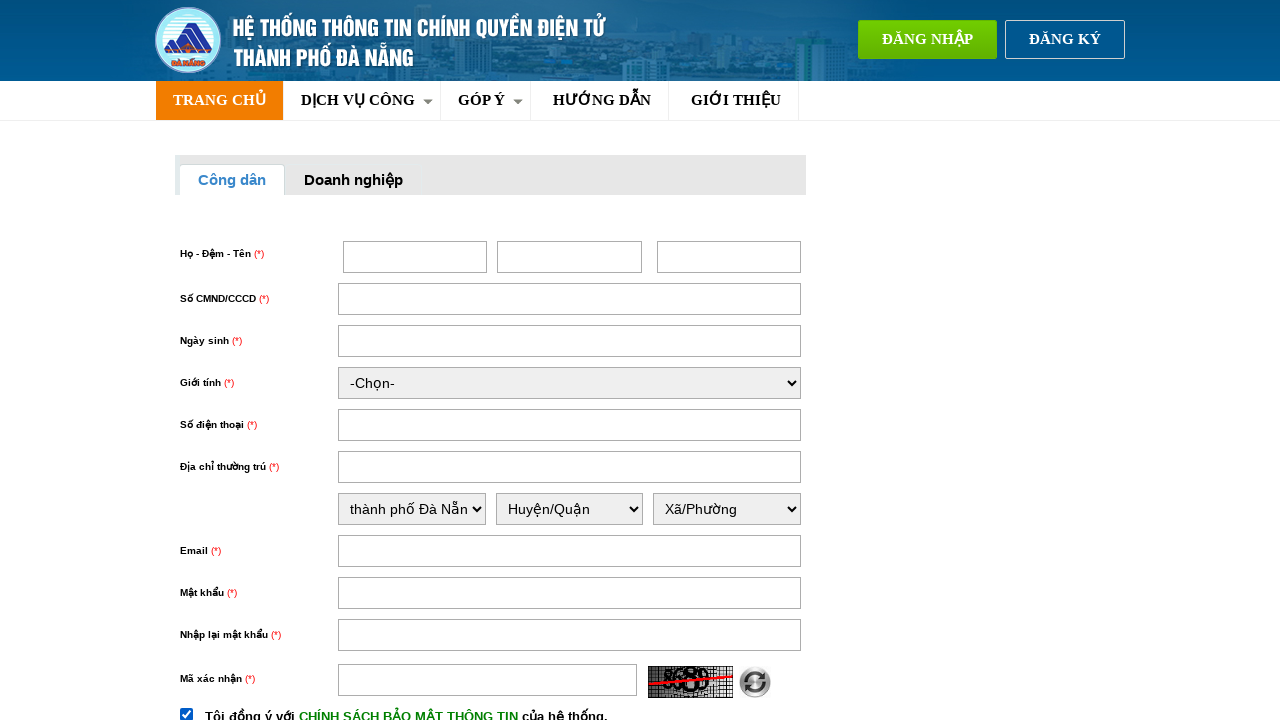